Tests iframe interaction by navigating to a frames page, clicking on the iFrame link, switching to the iframe context, and verifying the text content inside it

Starting URL: http://the-internet.herokuapp.com/frames

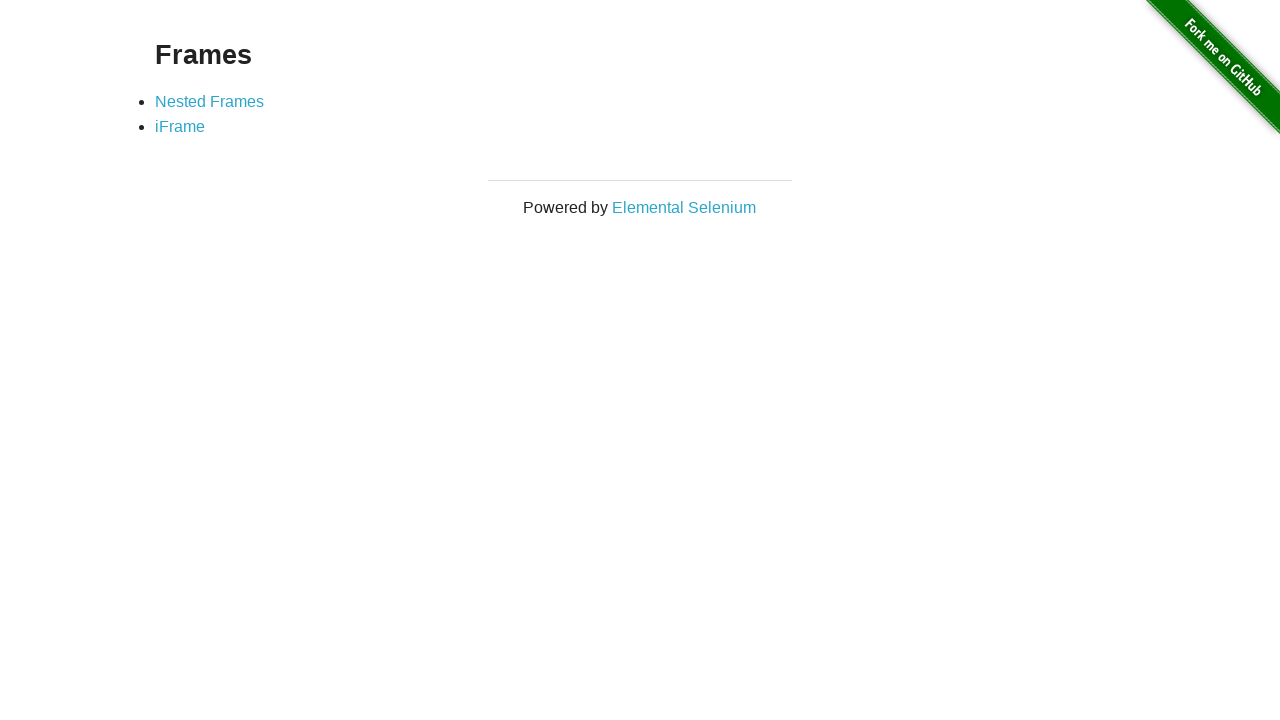

Navigated to the frames page
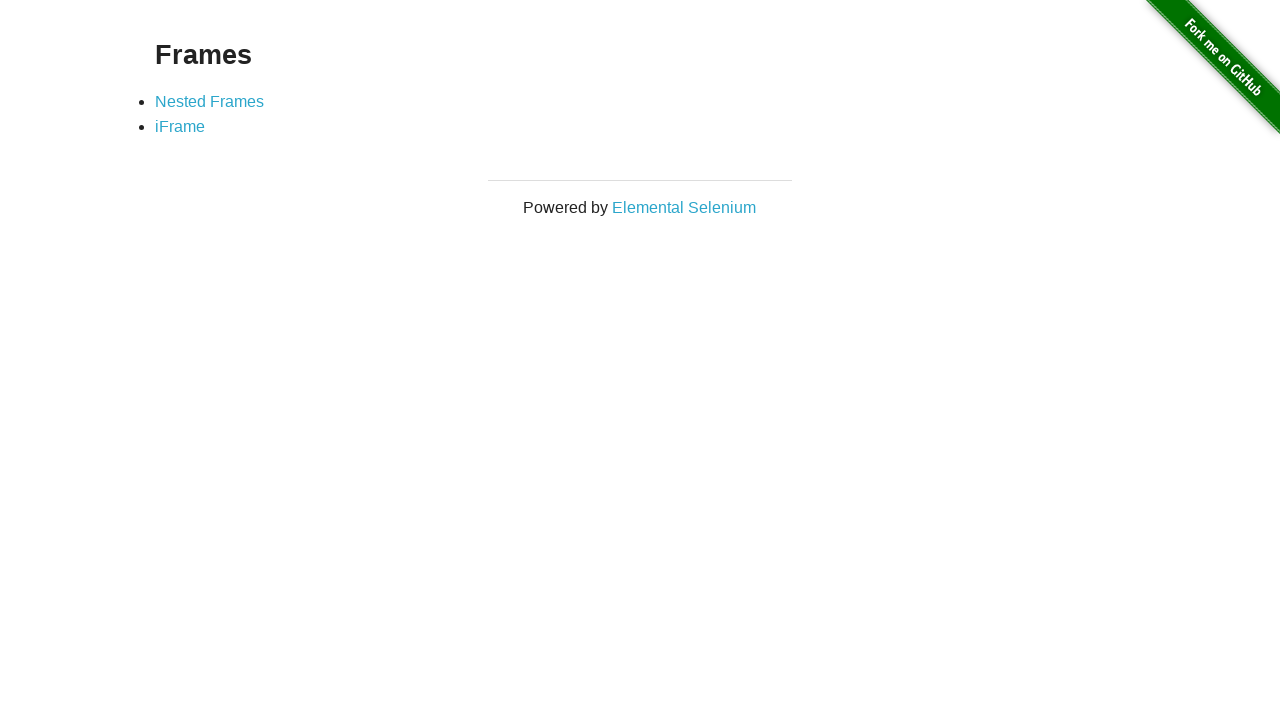

Clicked on the iFrame link at (180, 127) on xpath=//a[text()='iFrame']
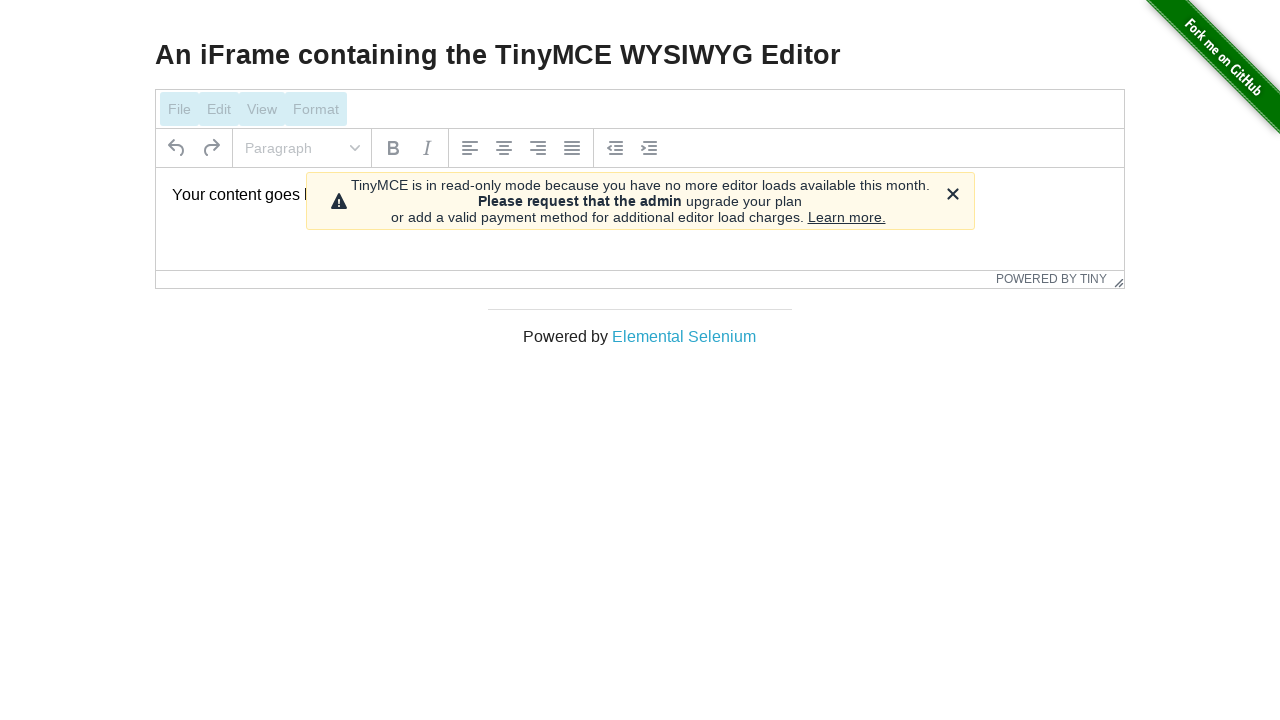

Located the iframe context
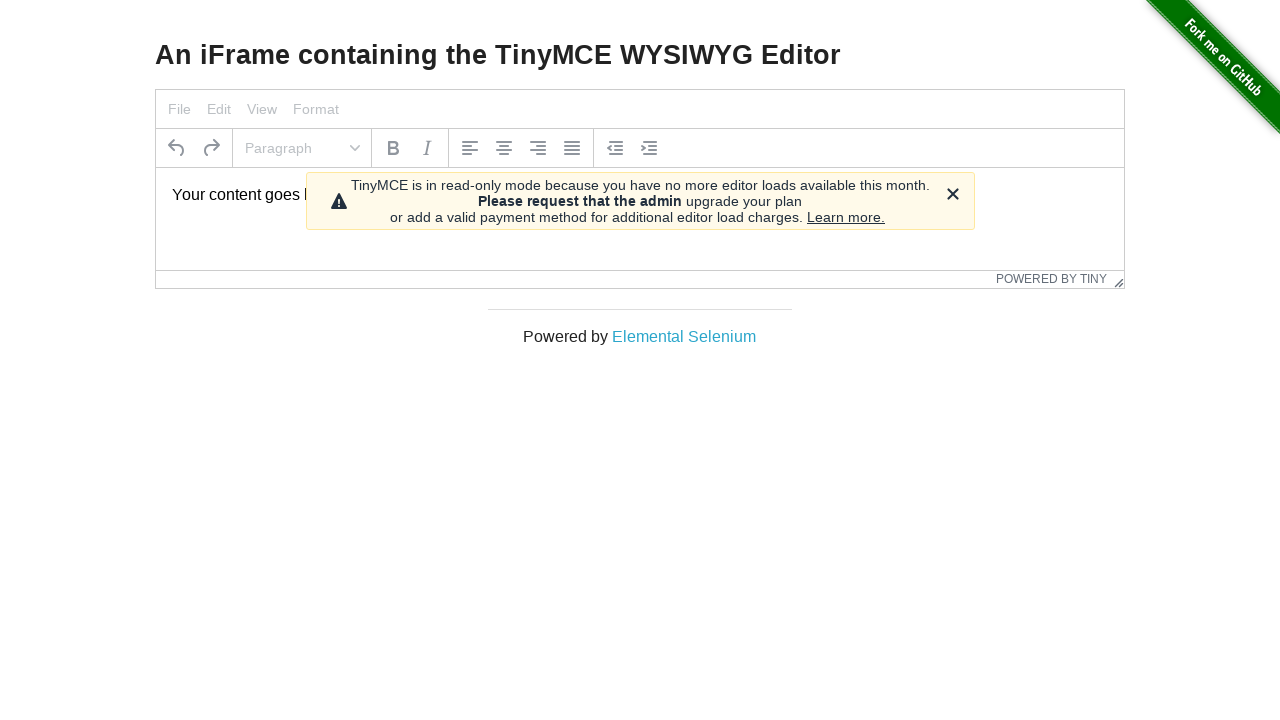

Located the text element inside the iframe
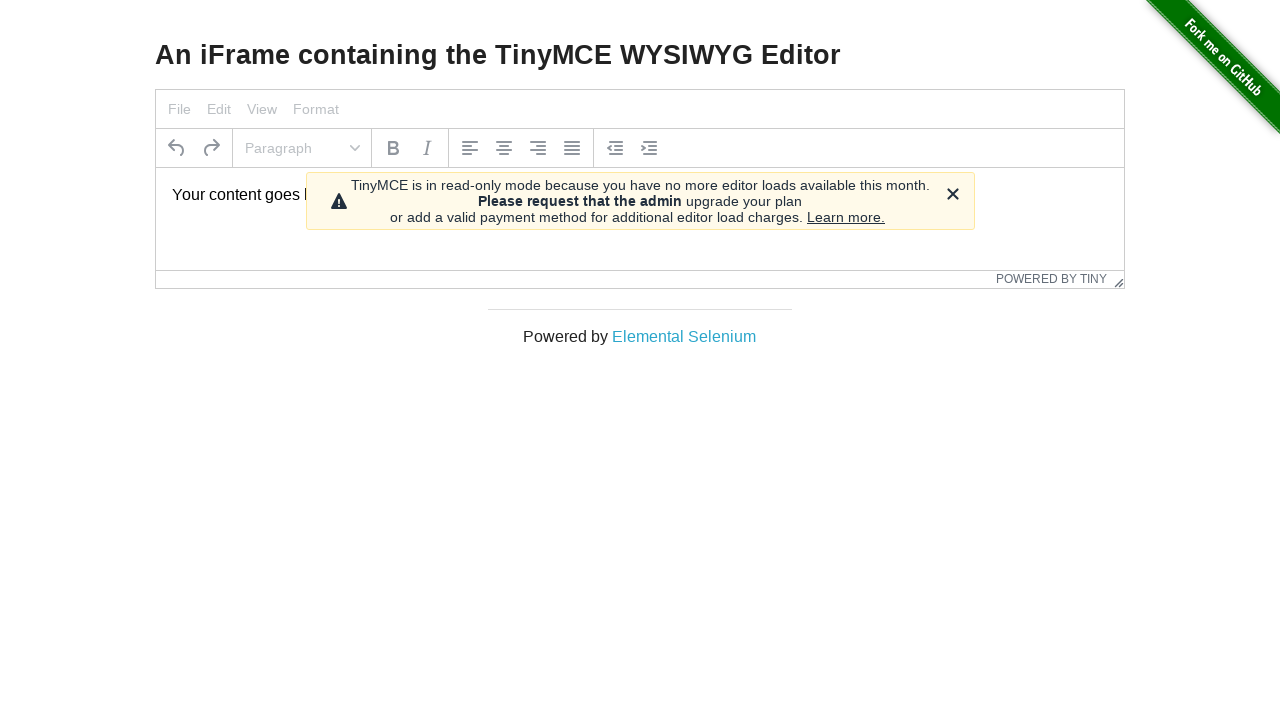

Text element inside iframe is now visible
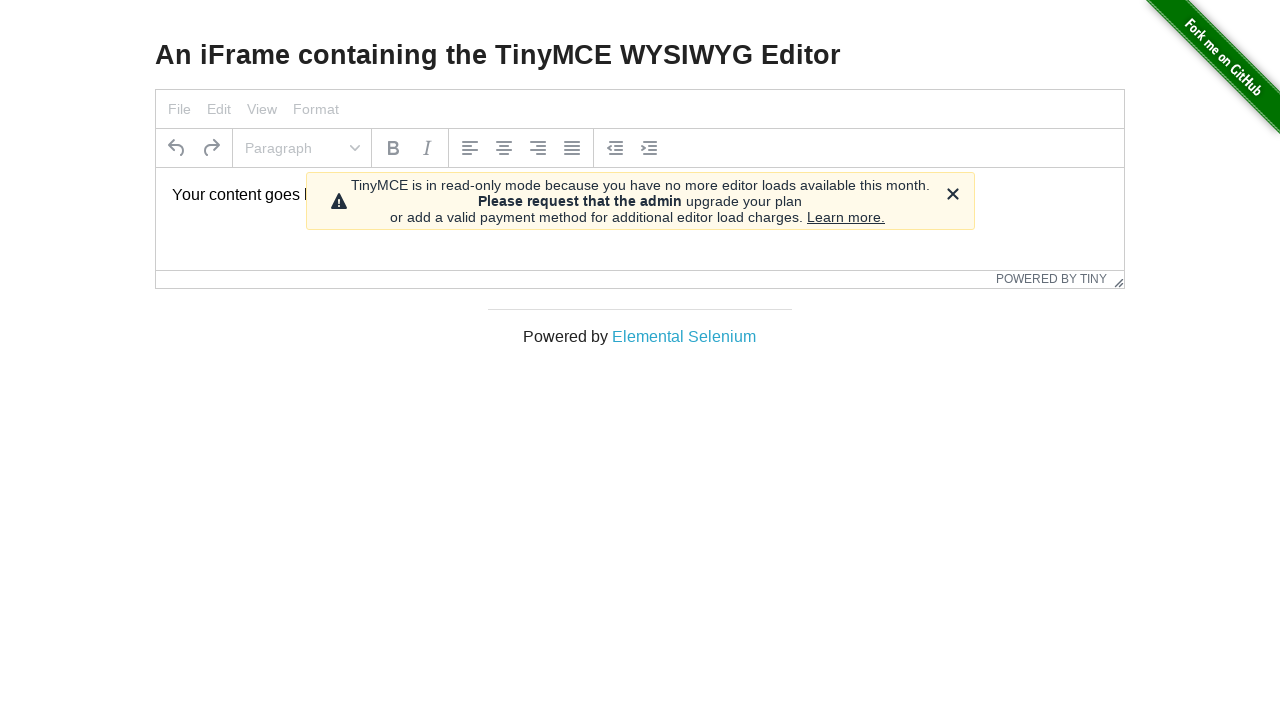

Retrieved text content: 'Your content goes here.'
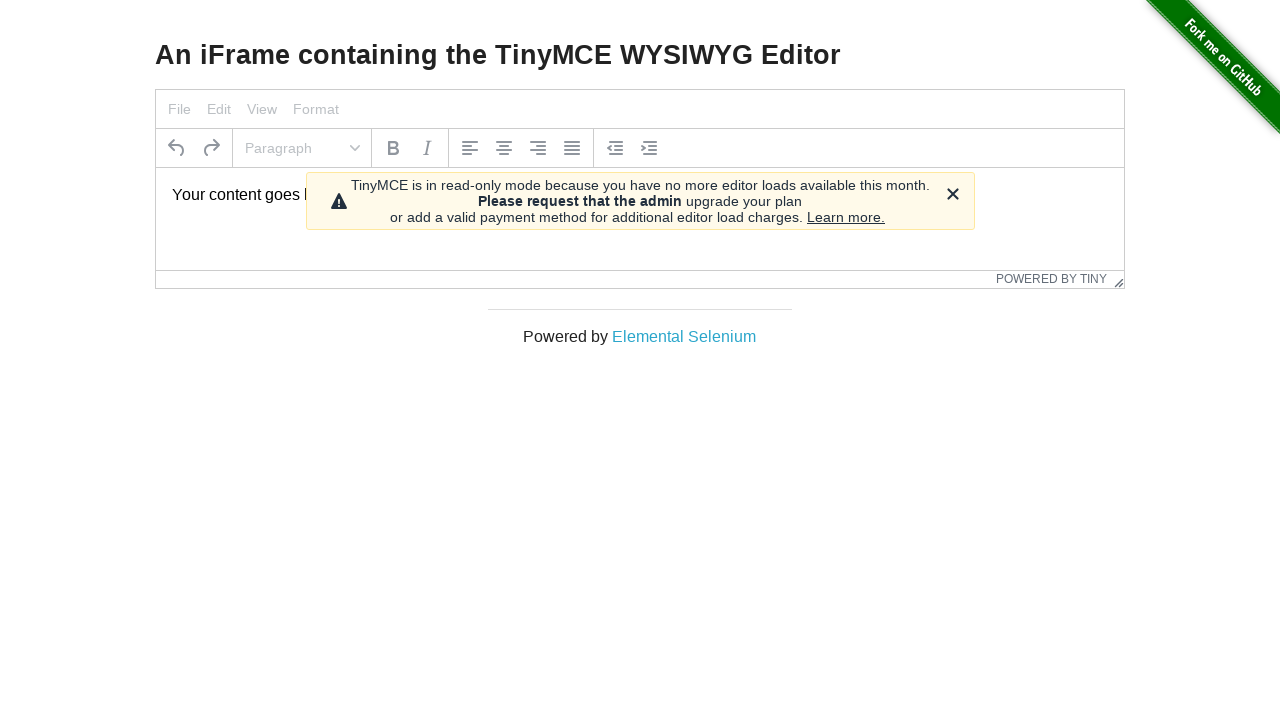

Assertion passed: text content matches expected value 'Your content goes here.'
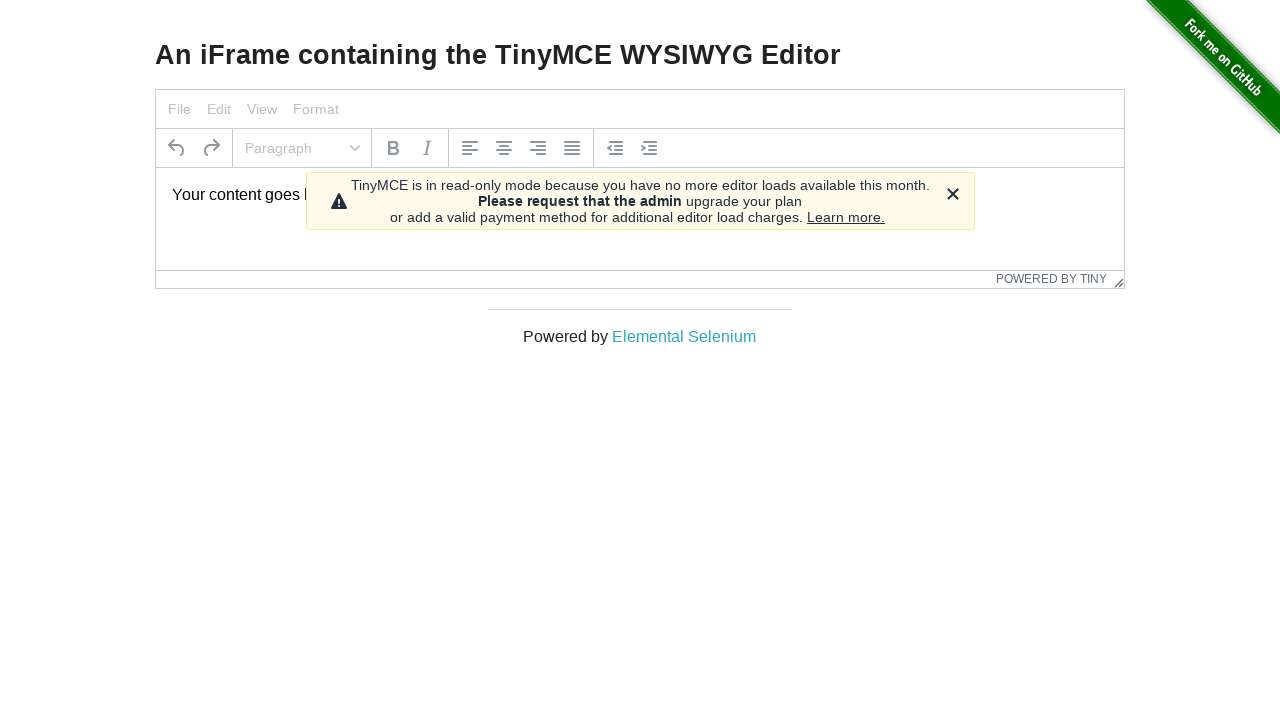

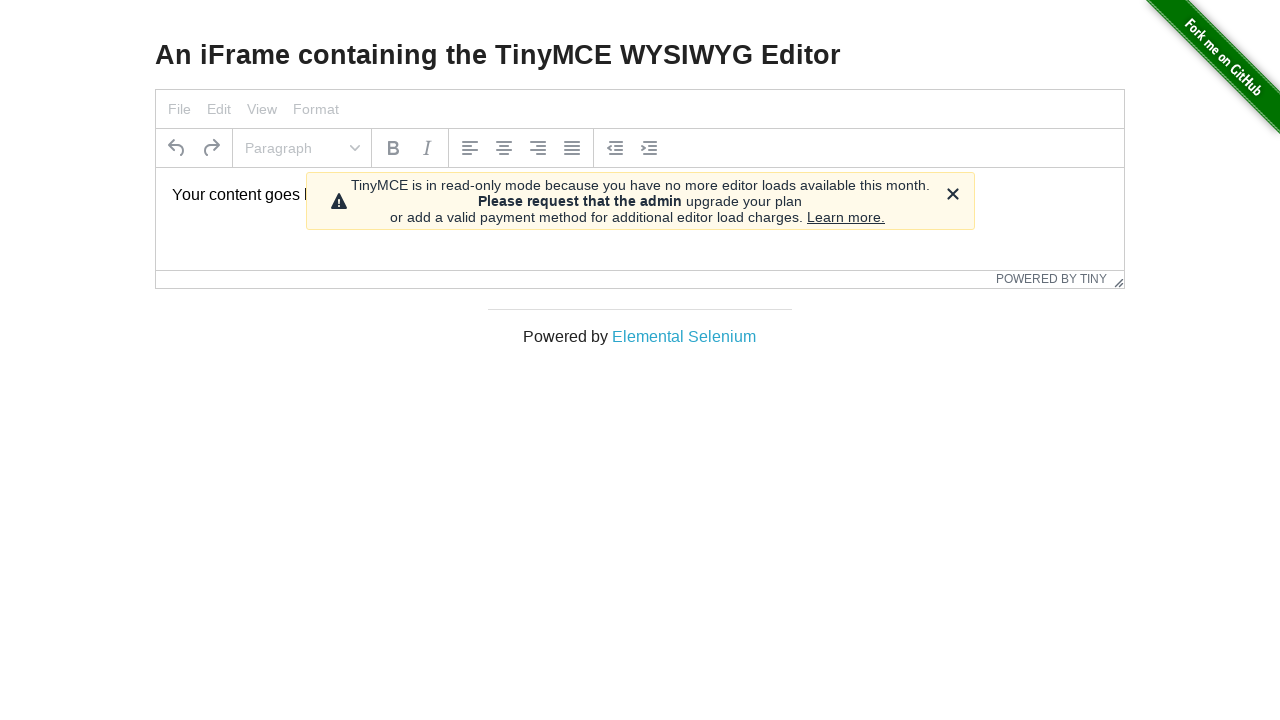